Tests navigation from the main page to the D-Block page by clicking on an element with class "text-center" and verifying the URL changes correctly

Starting URL: https://co2-app.op-bit.nz/

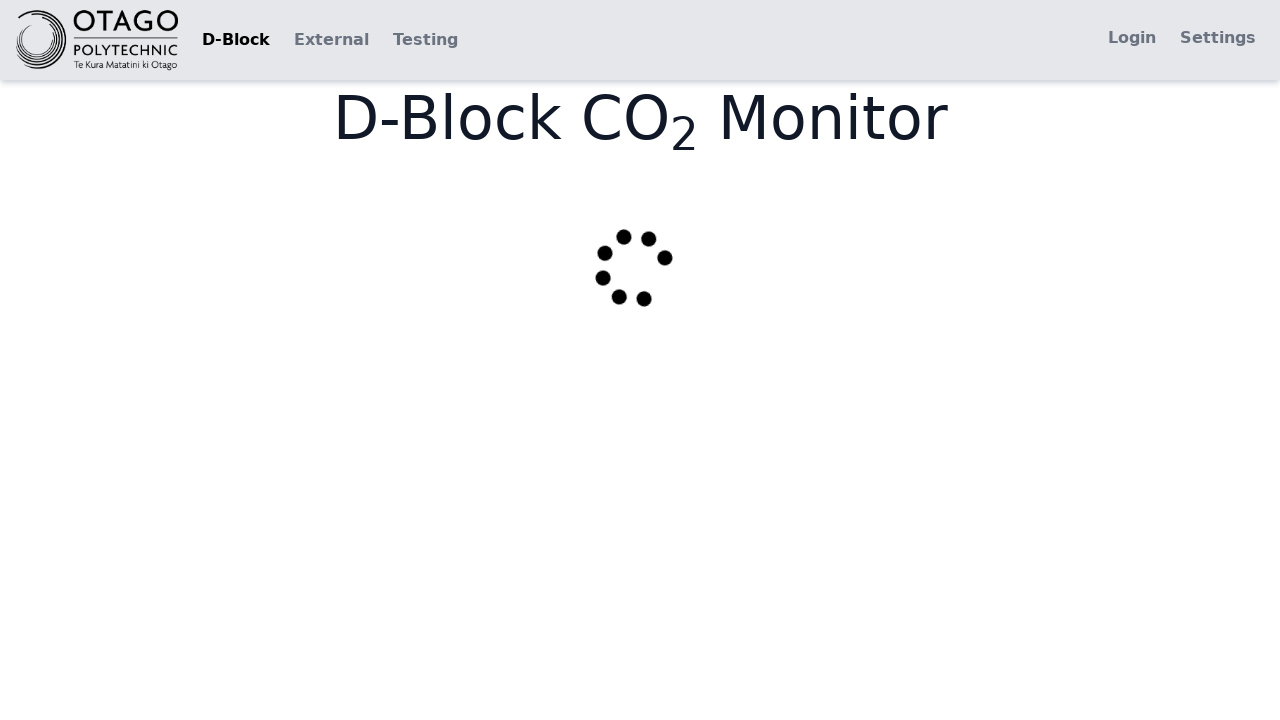

Clicked on element with class 'text-center' to navigate to D-Block page at (640, 198) on .text-center
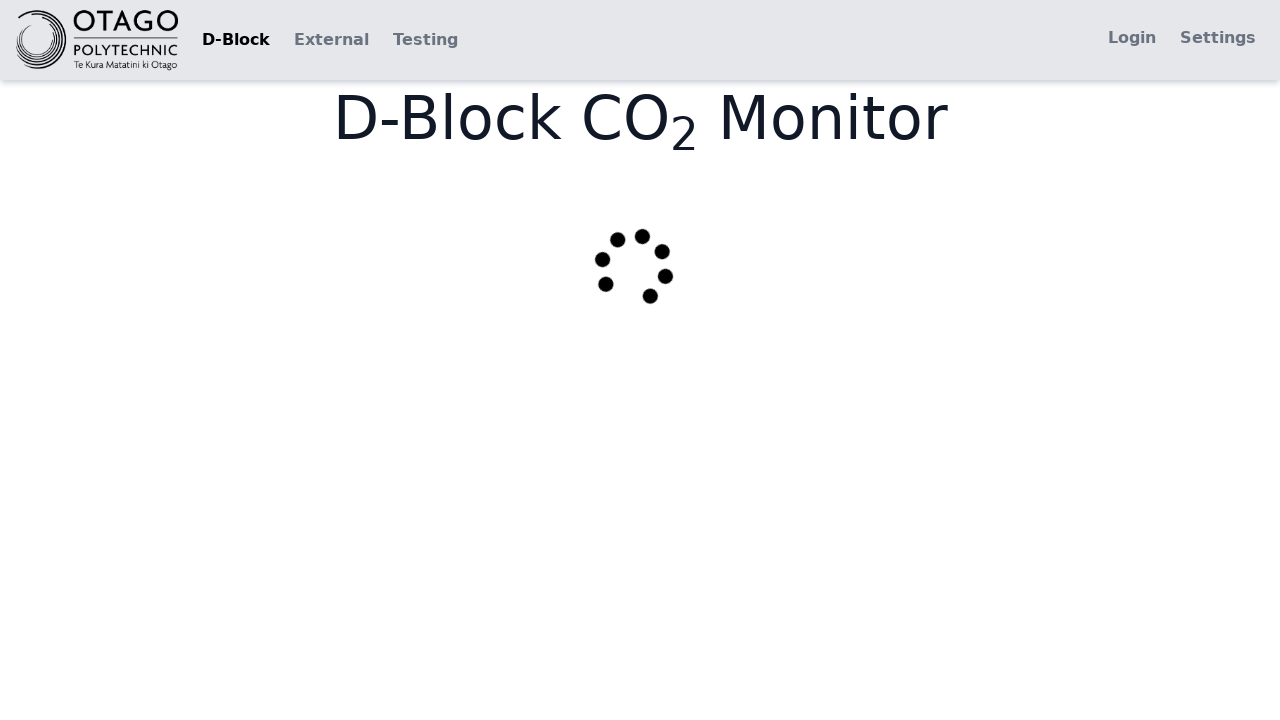

URL changed to D-Block page (https://co2-app.op-bit.nz/D-Block)
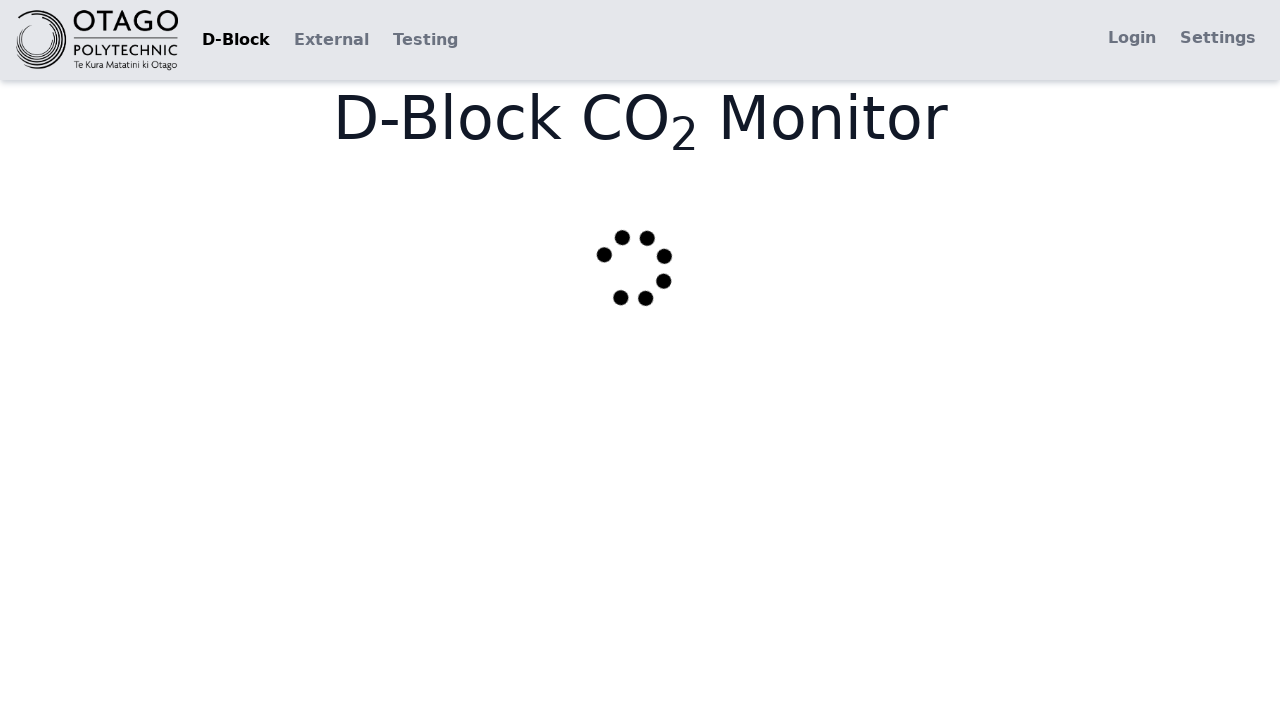

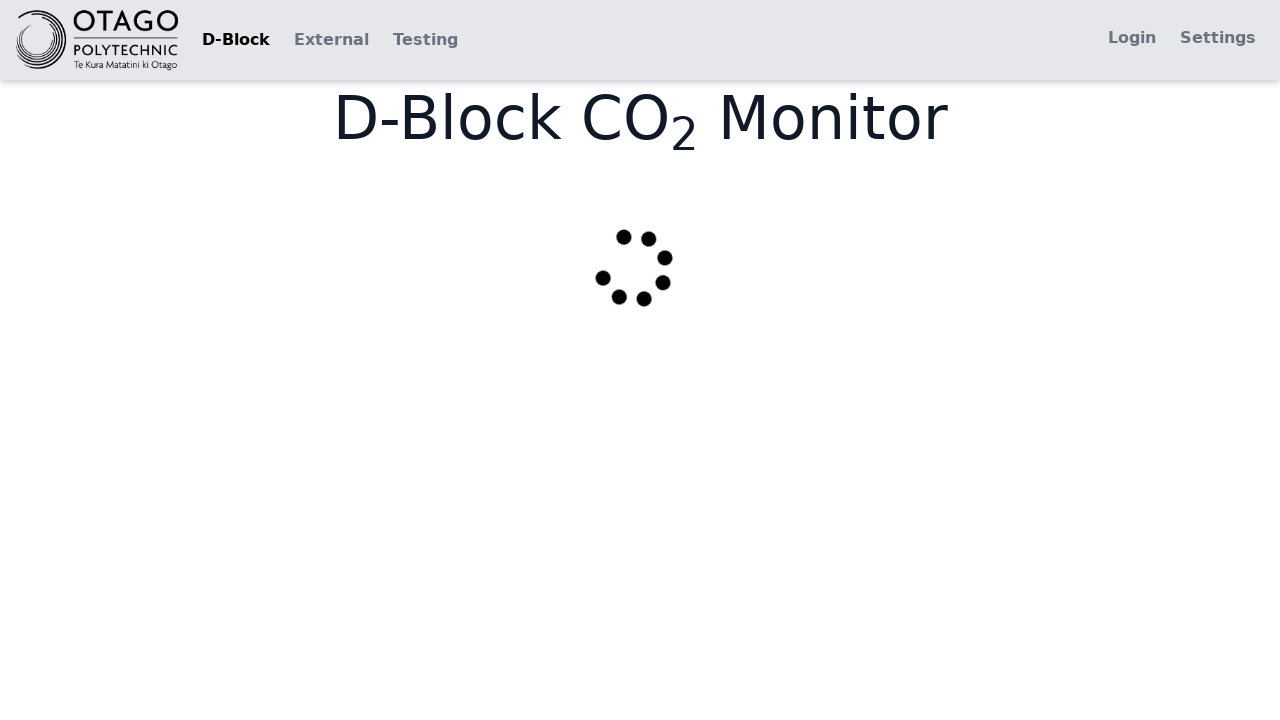